Tests if various form elements (email textbox, radio button, textarea) are displayed and interacts with them by filling in text and clicking

Starting URL: https://automationfc.github.io/basic-form/index.html

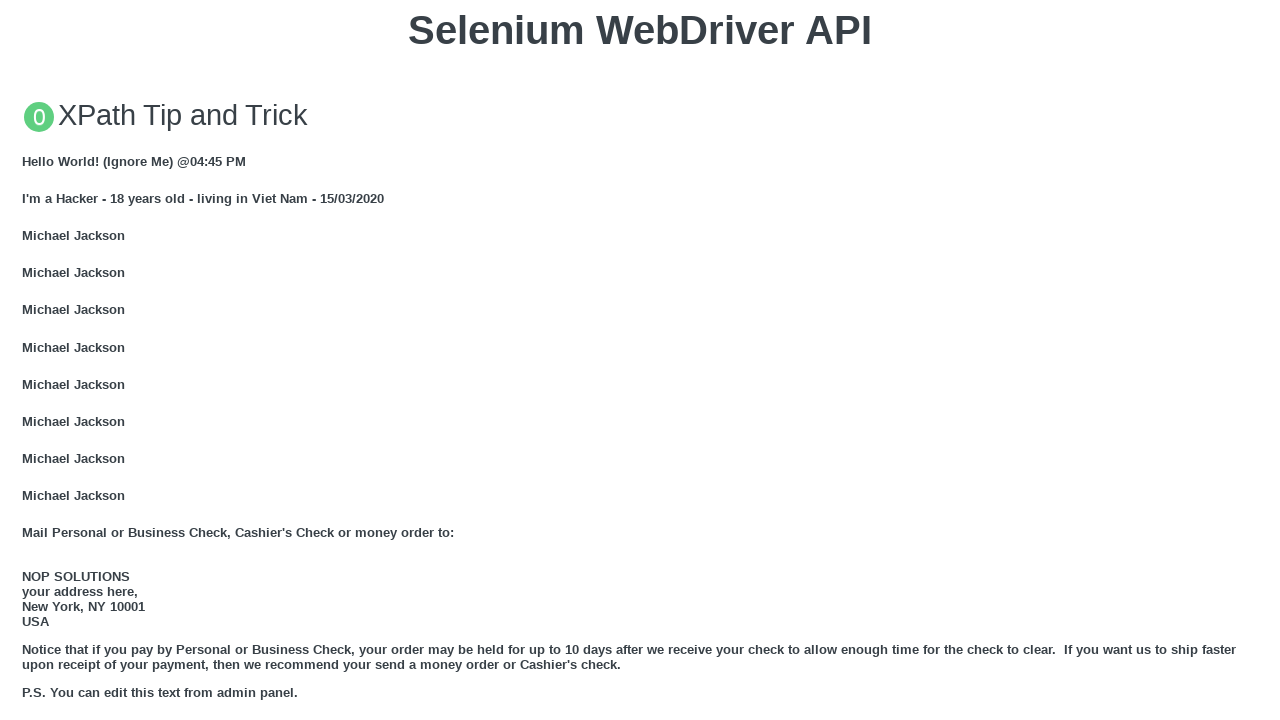

Email textbox is displayed
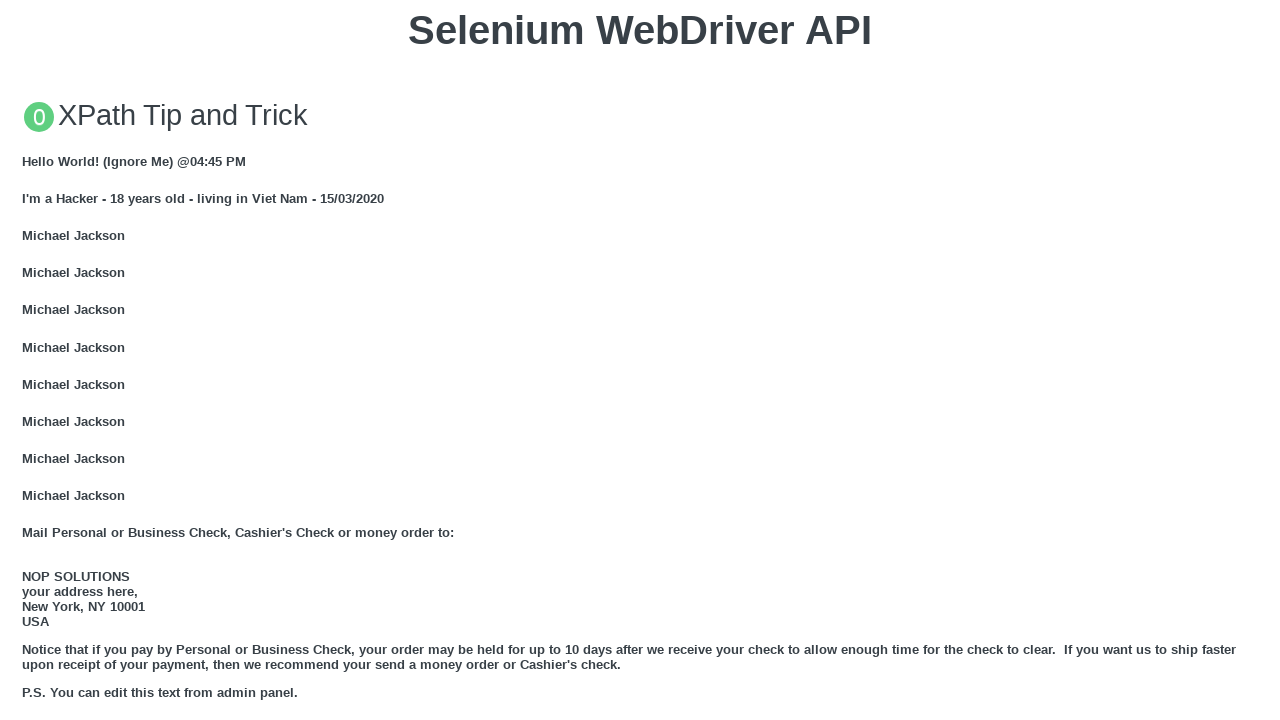

Filled email textbox with 'Automation Testing' on #mail
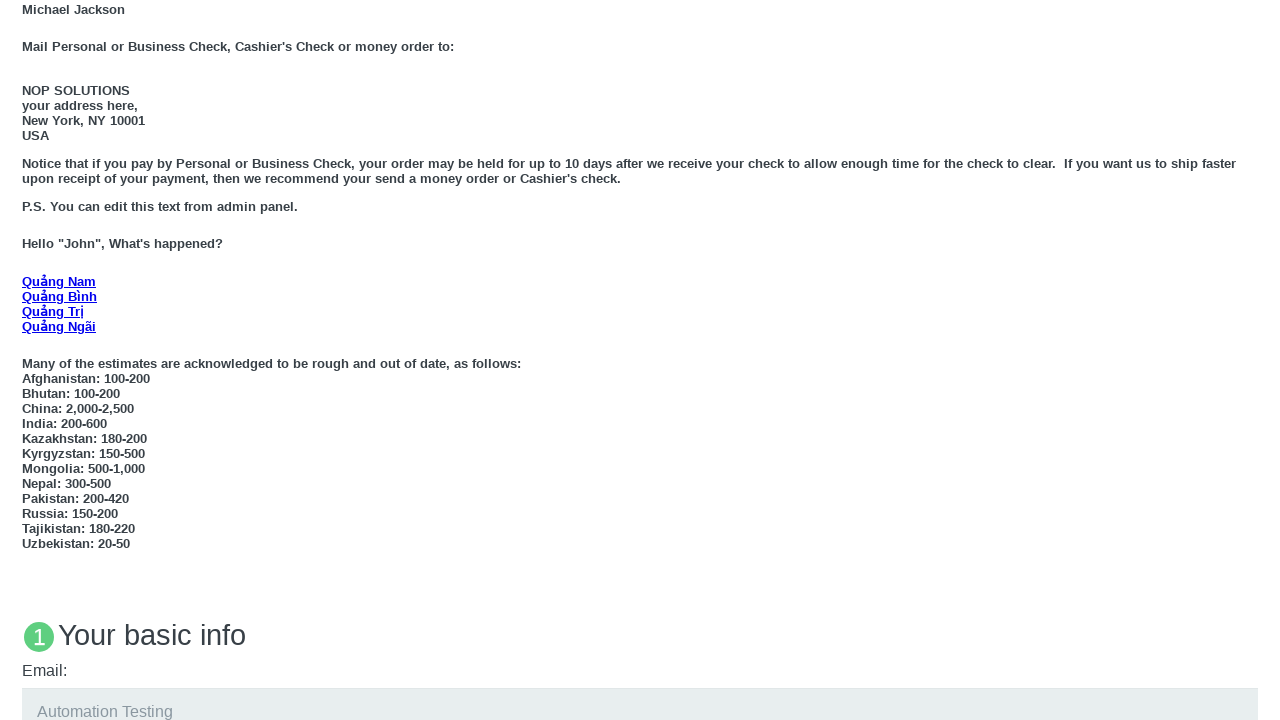

Age under 18 radio button is displayed
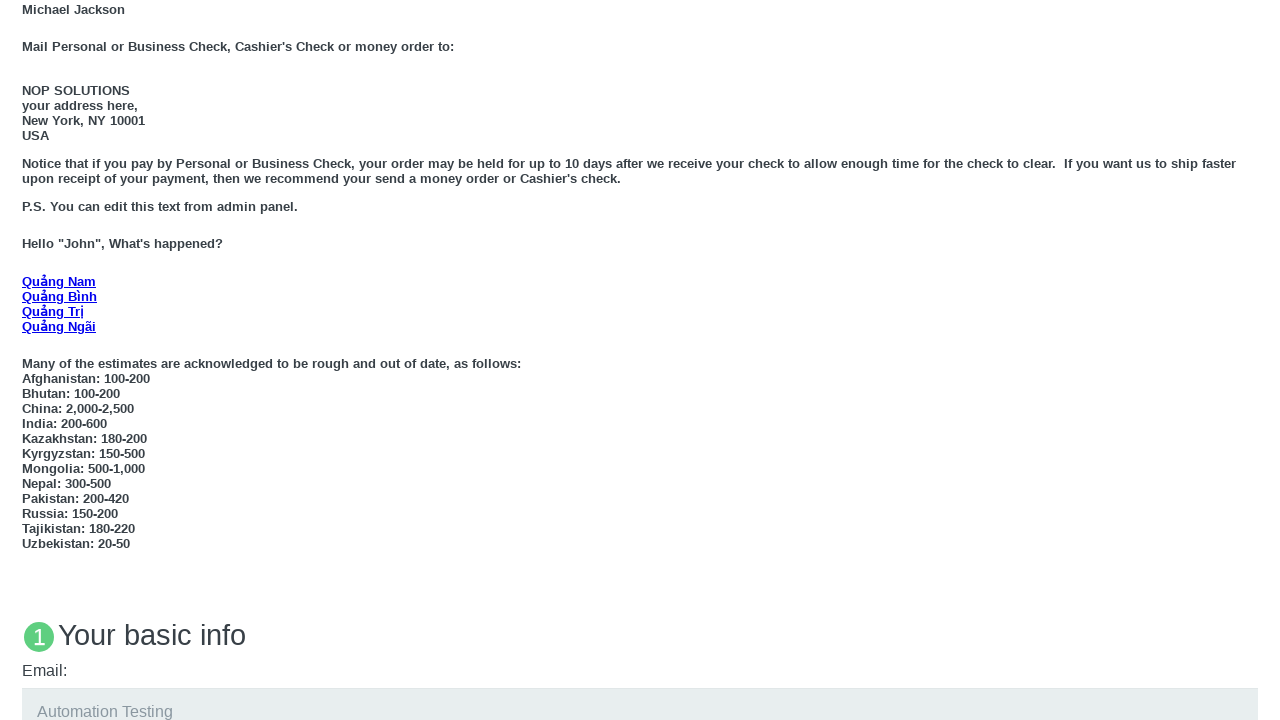

Clicked age under 18 radio button at (28, 360) on #under_18
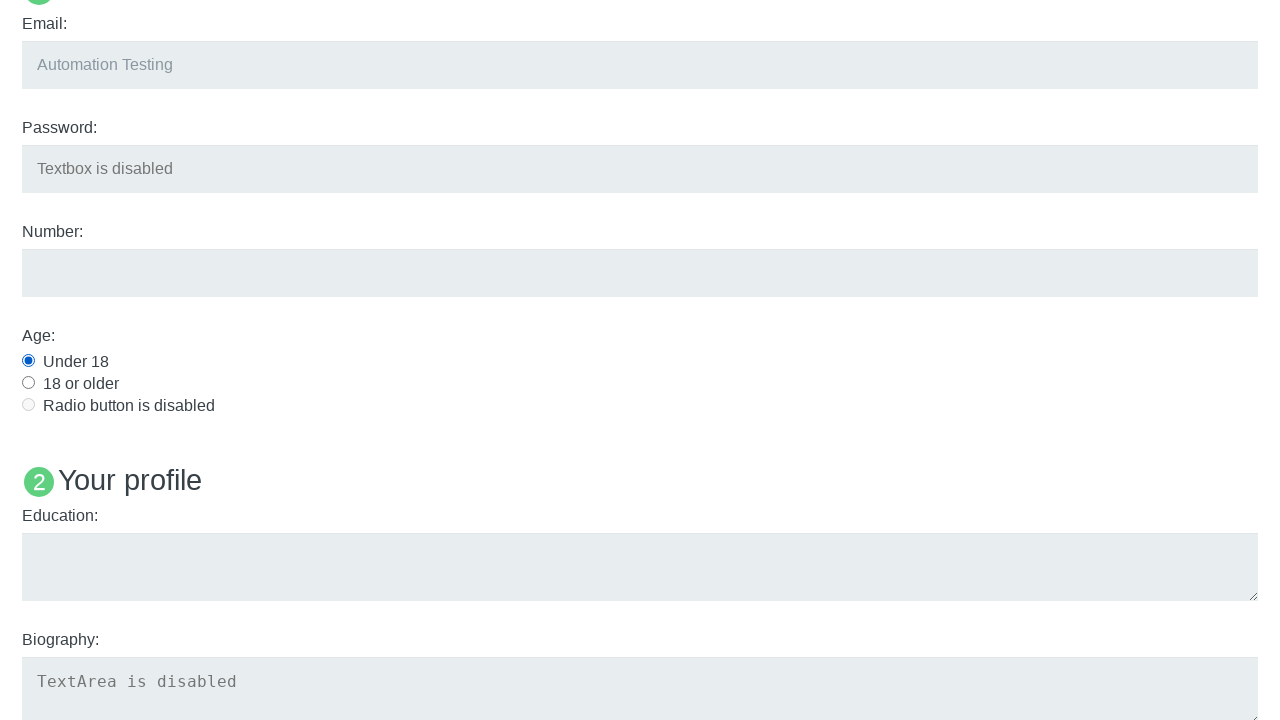

Education textarea is displayed
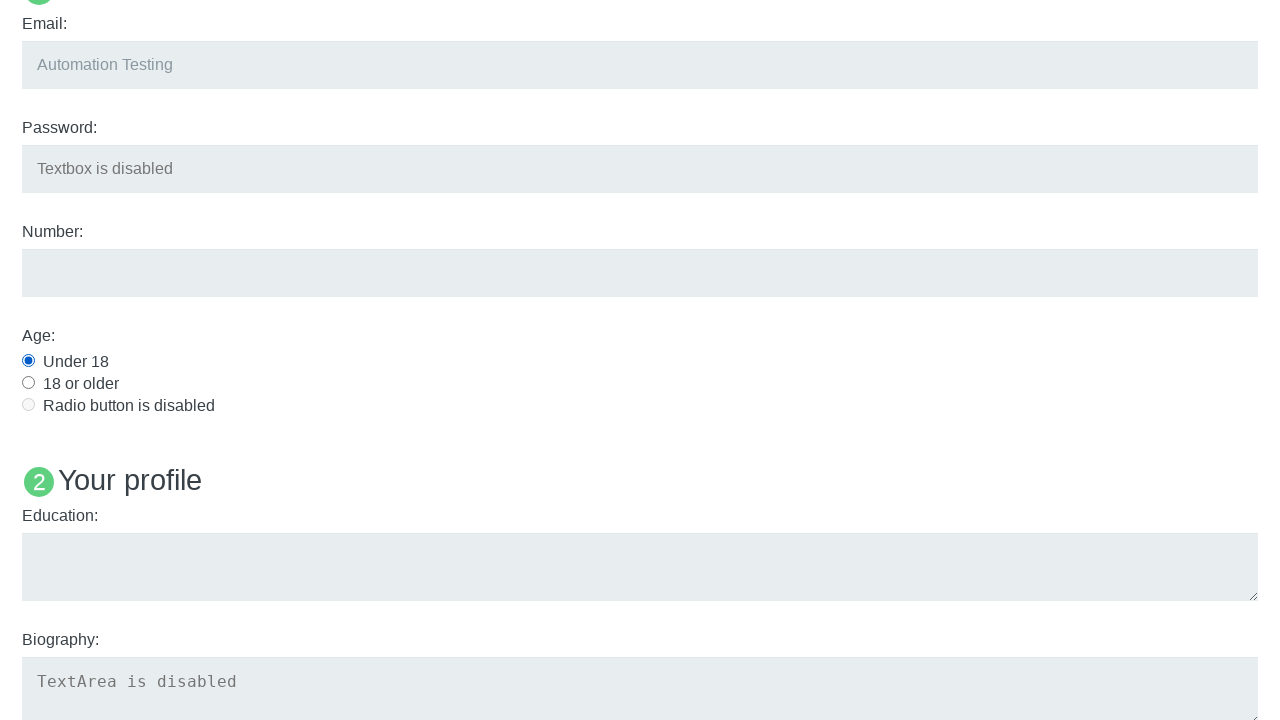

Filled education textarea with 'Automation Testing' on #edu
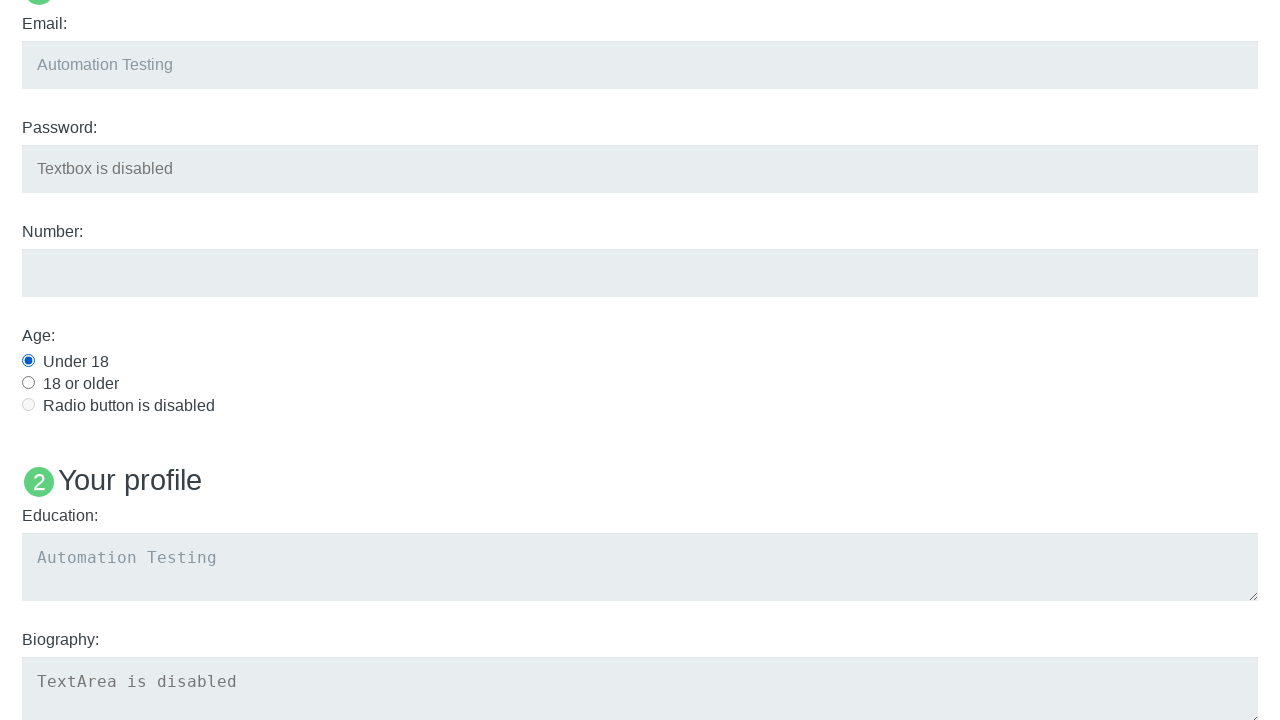

Education textarea is displayed (second check)
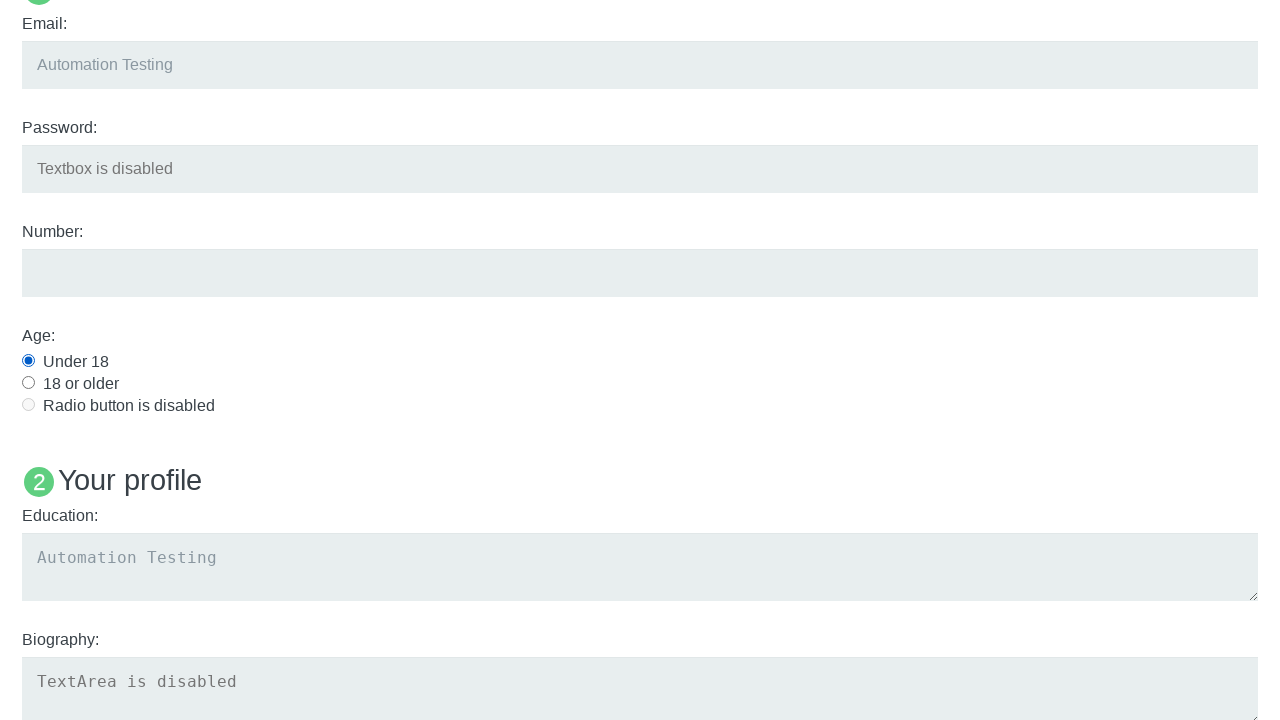

Filled education textarea again with 'Automation Testing' on #edu
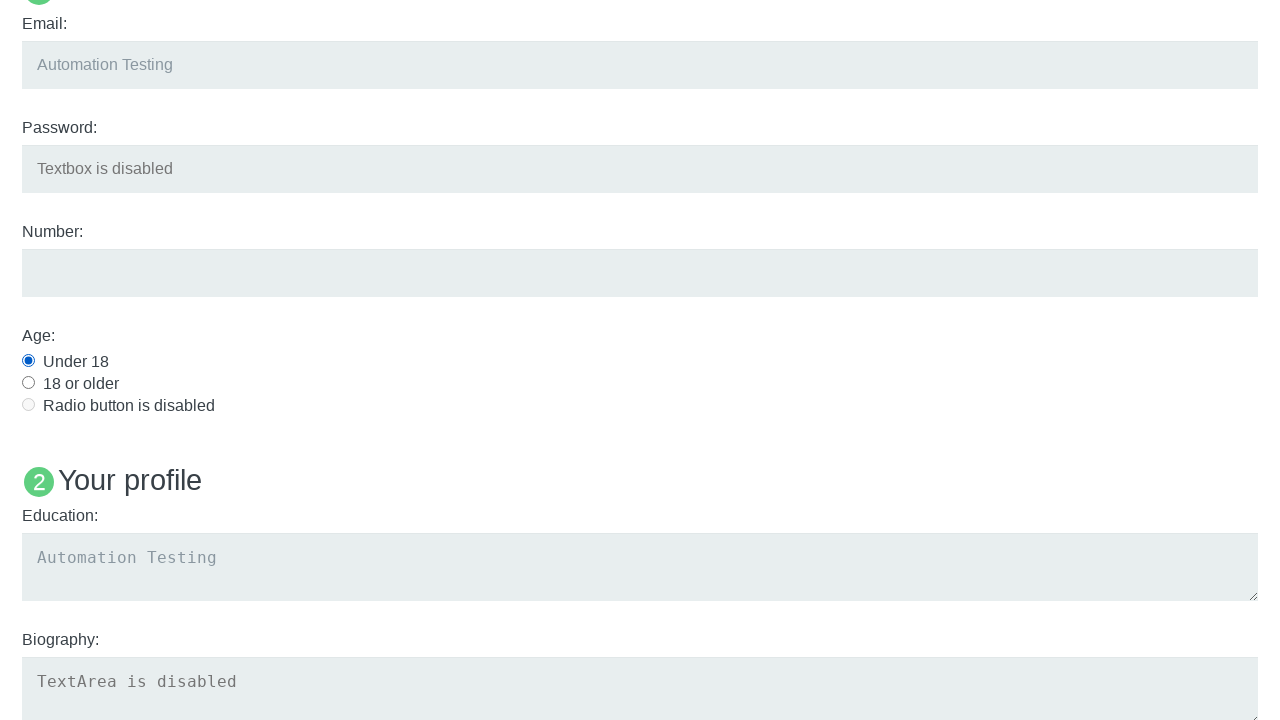

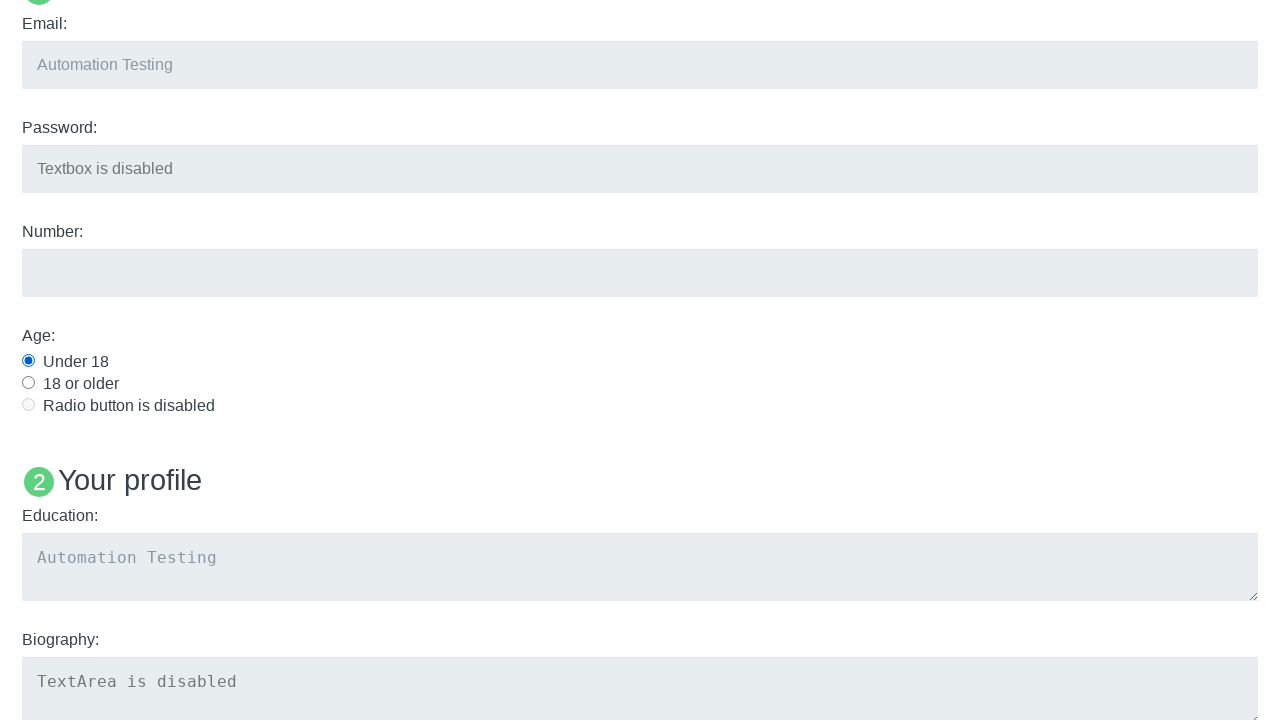